Tests horizontal slider functionality by dragging the slider handle to adjust its position

Starting URL: https://practice.expandtesting.com/horizontal-slider#google_vignette

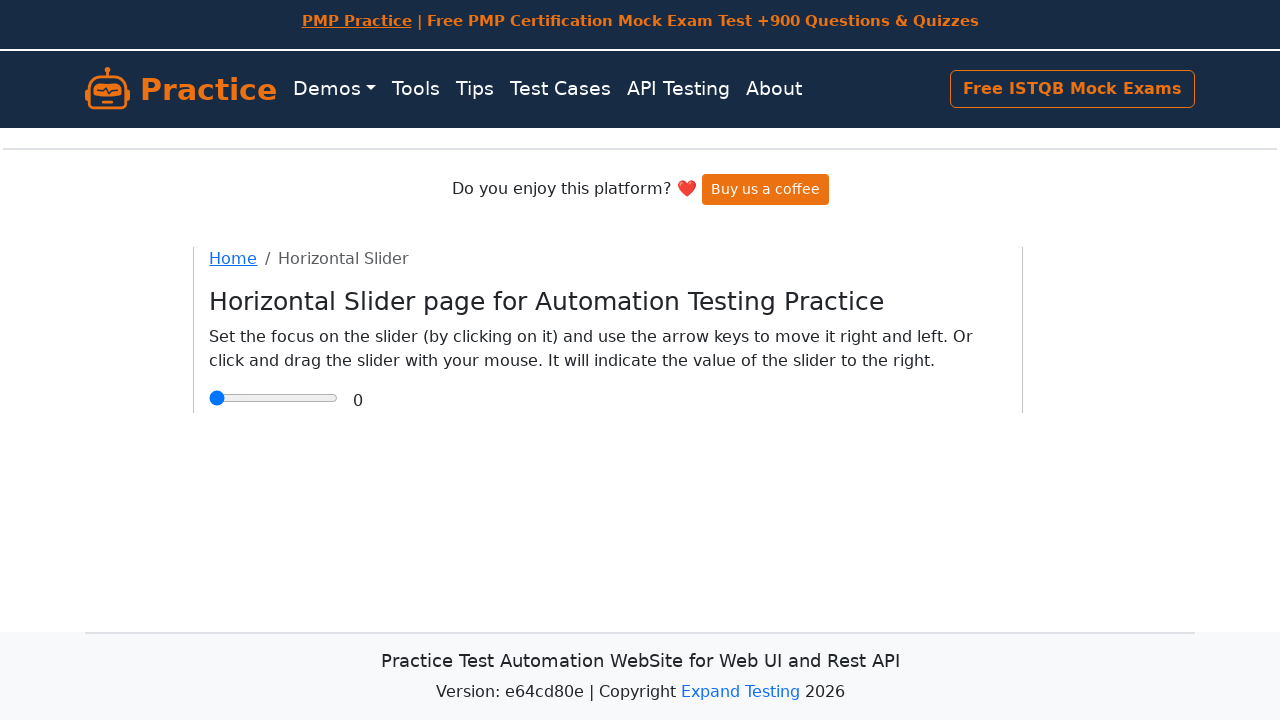

Located the horizontal slider element
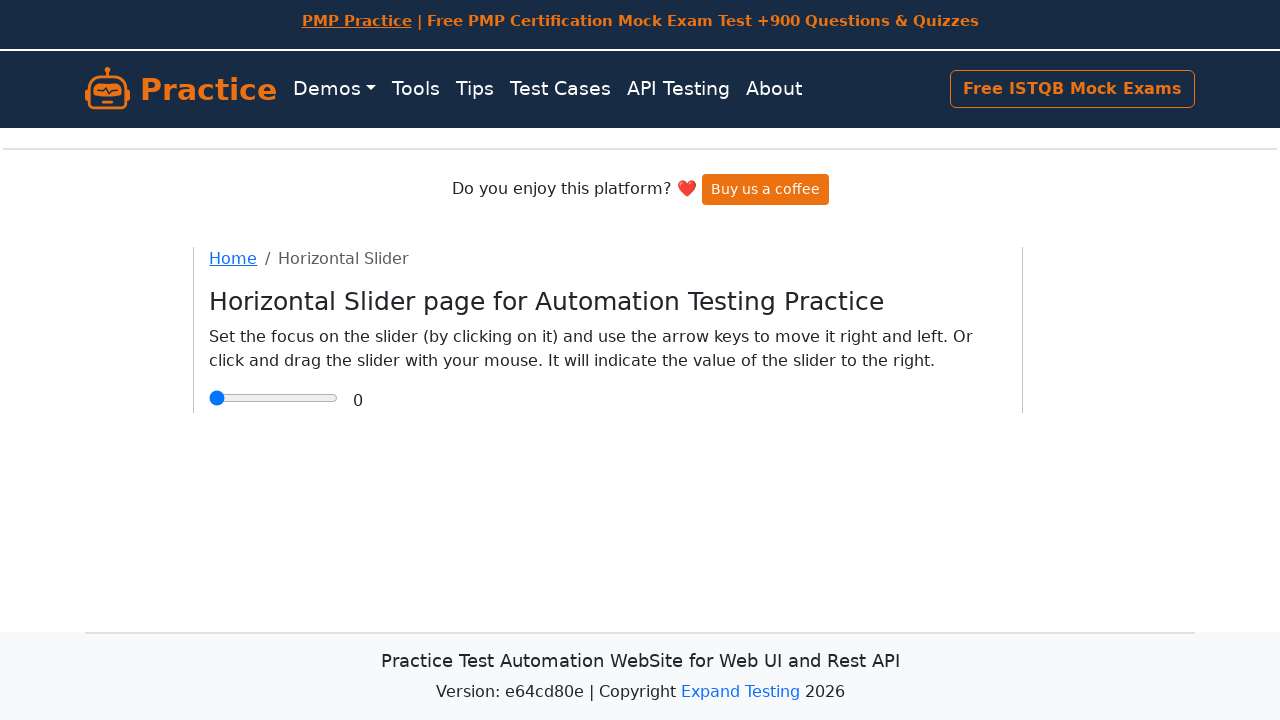

Retrieved bounding box of slider element
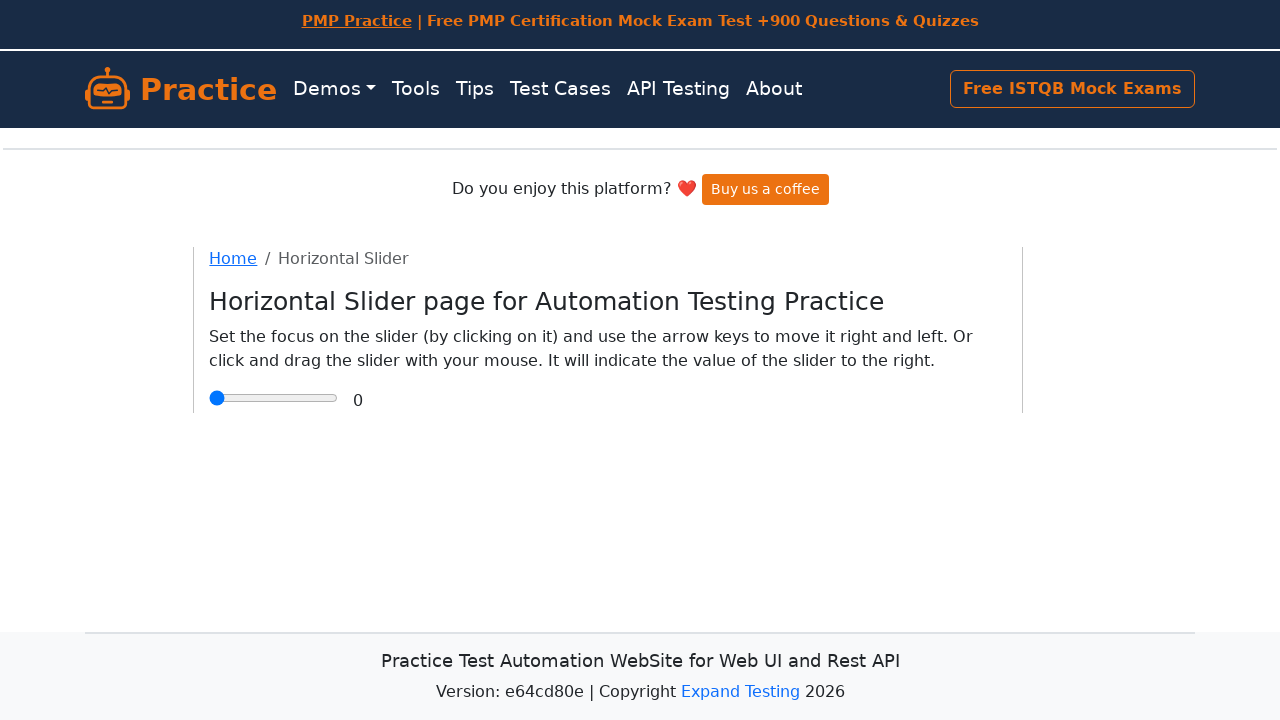

Moved mouse to center of slider handle at (274, 398)
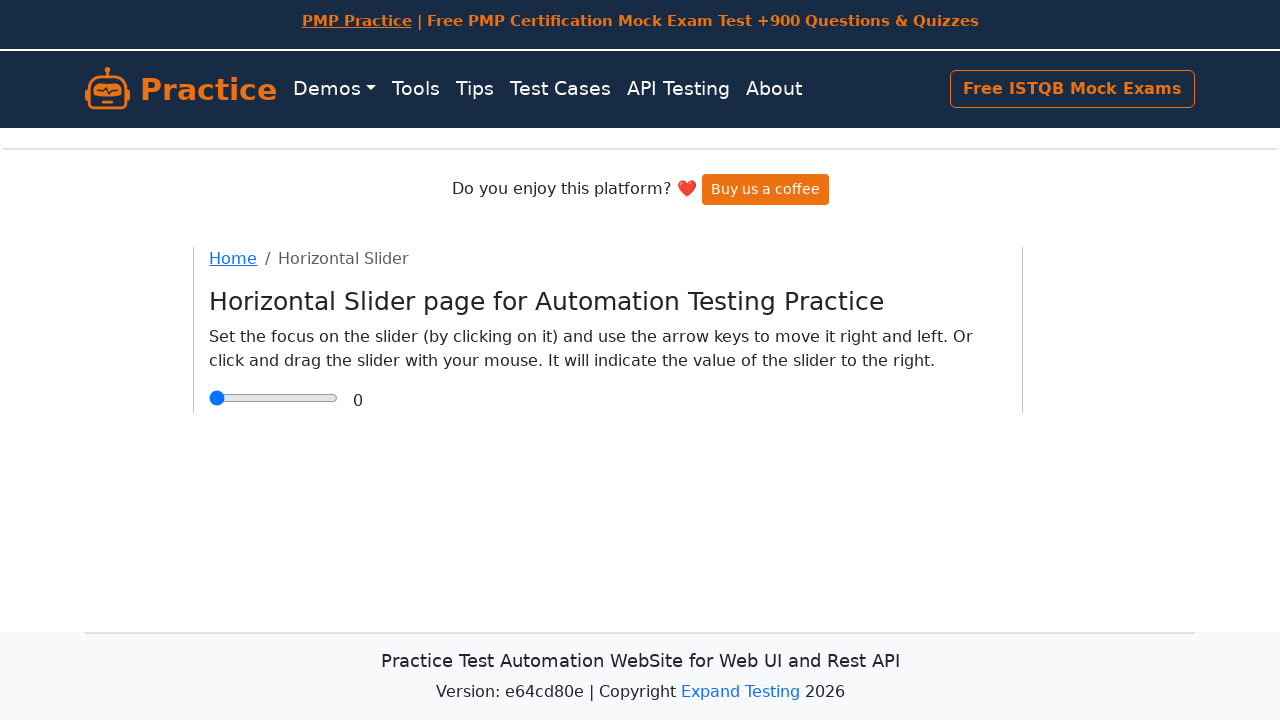

Pressed mouse button down on slider handle at (274, 398)
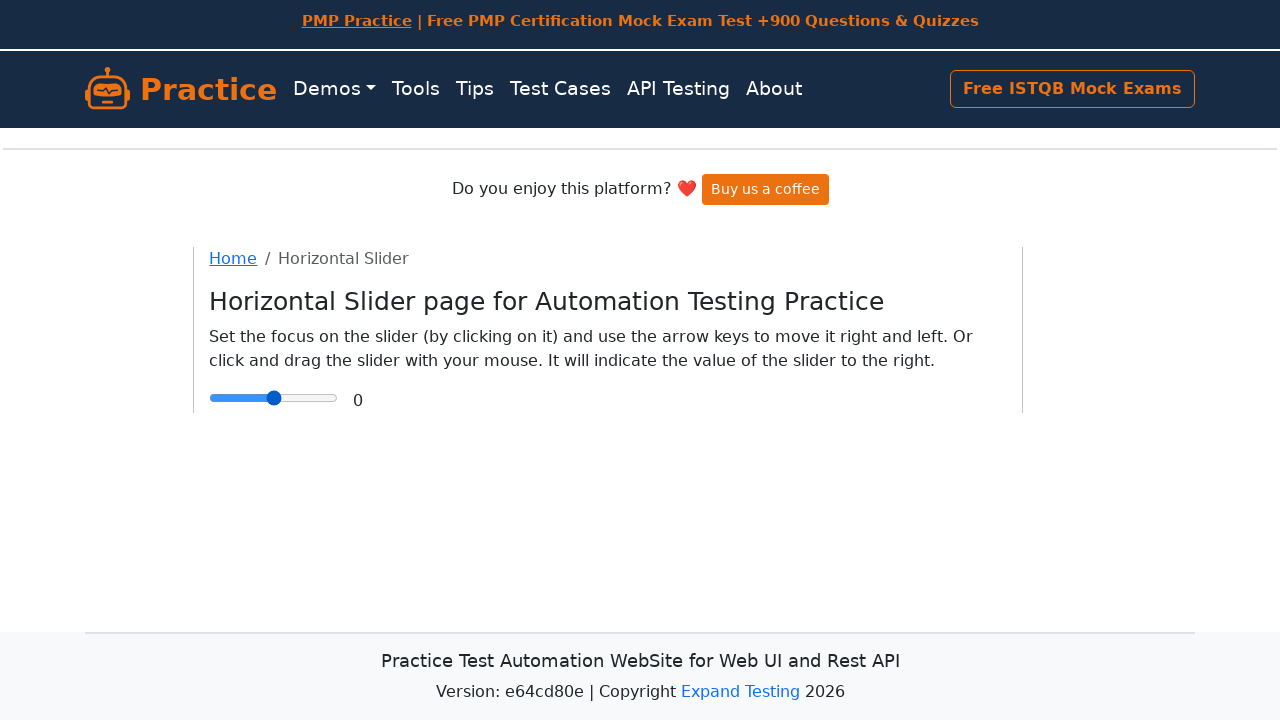

Dragged slider handle 5 pixels to the right at (279, 398)
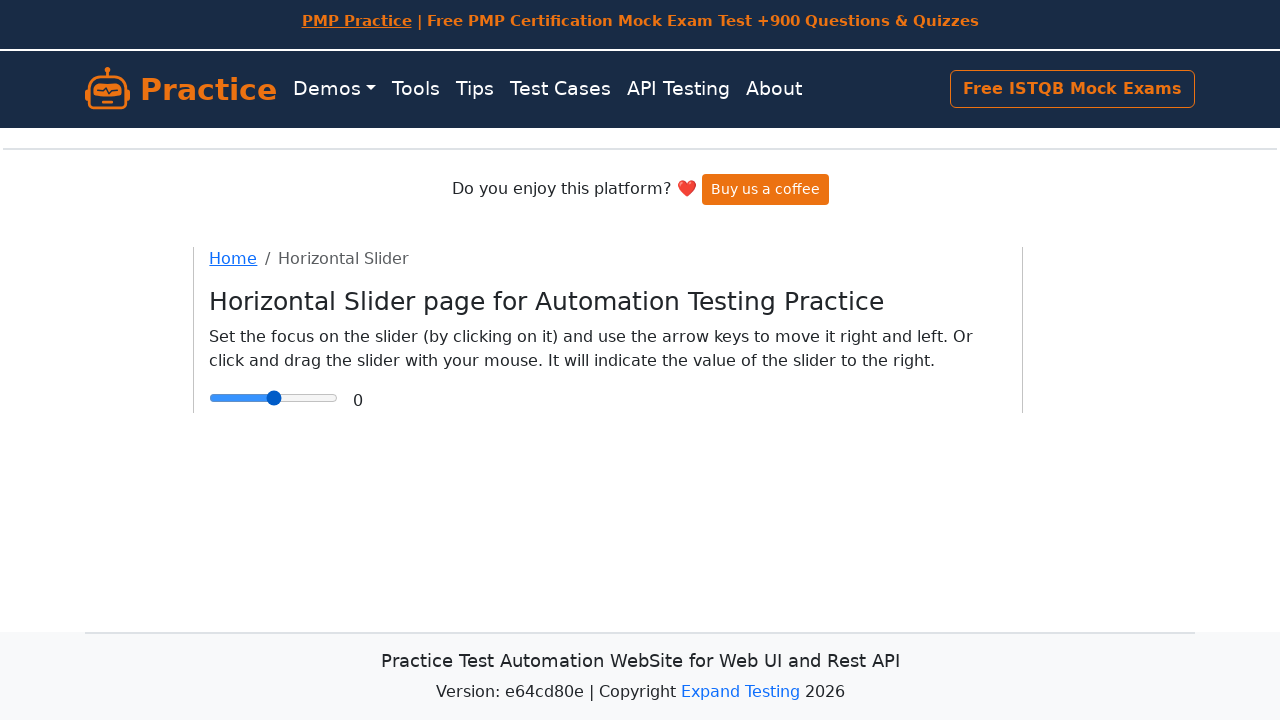

Released mouse button to complete slider drag at (279, 398)
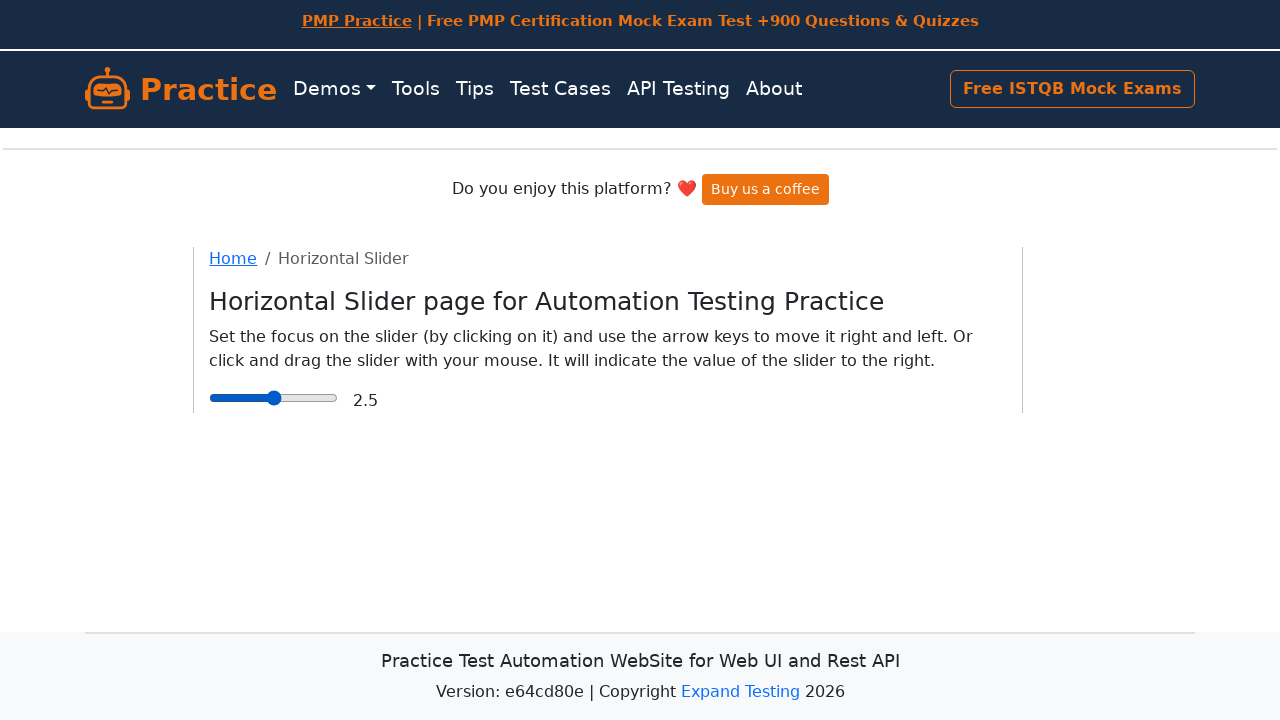

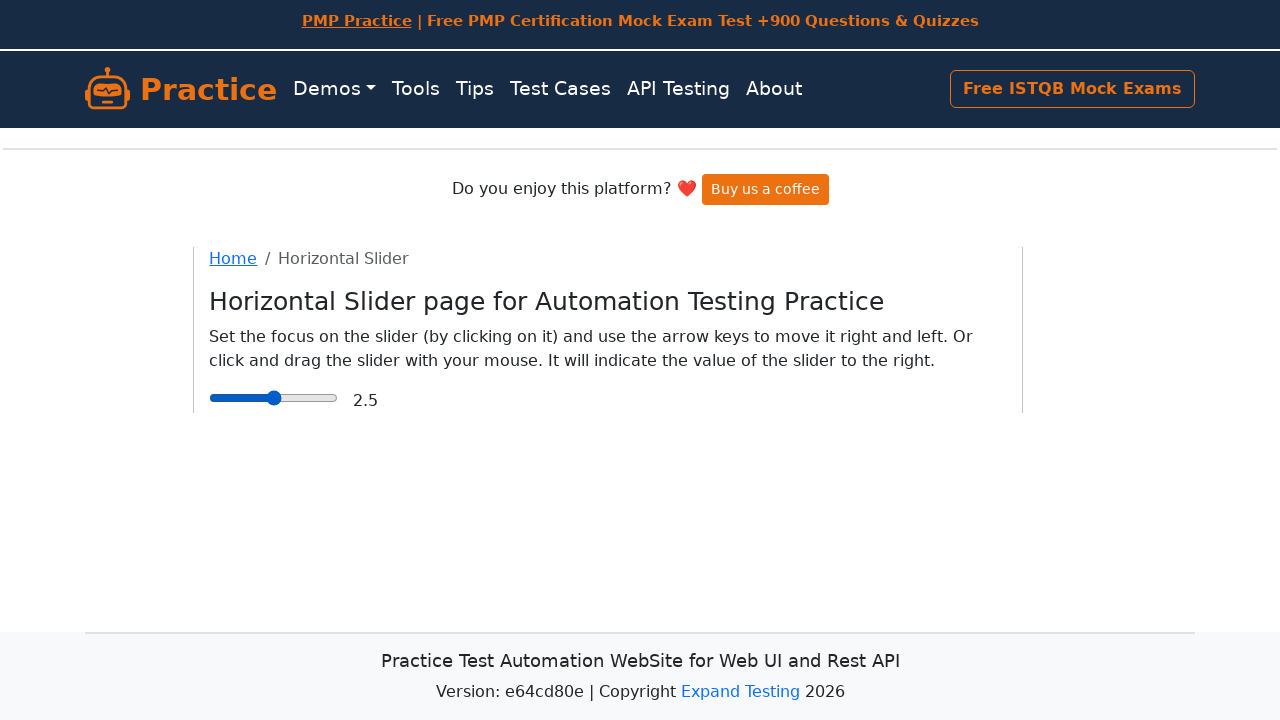